Tests tooltip functionality by hovering over an age input field within an iframe and verifying tooltip content appears

Starting URL: https://jqueryui.com/tooltip/

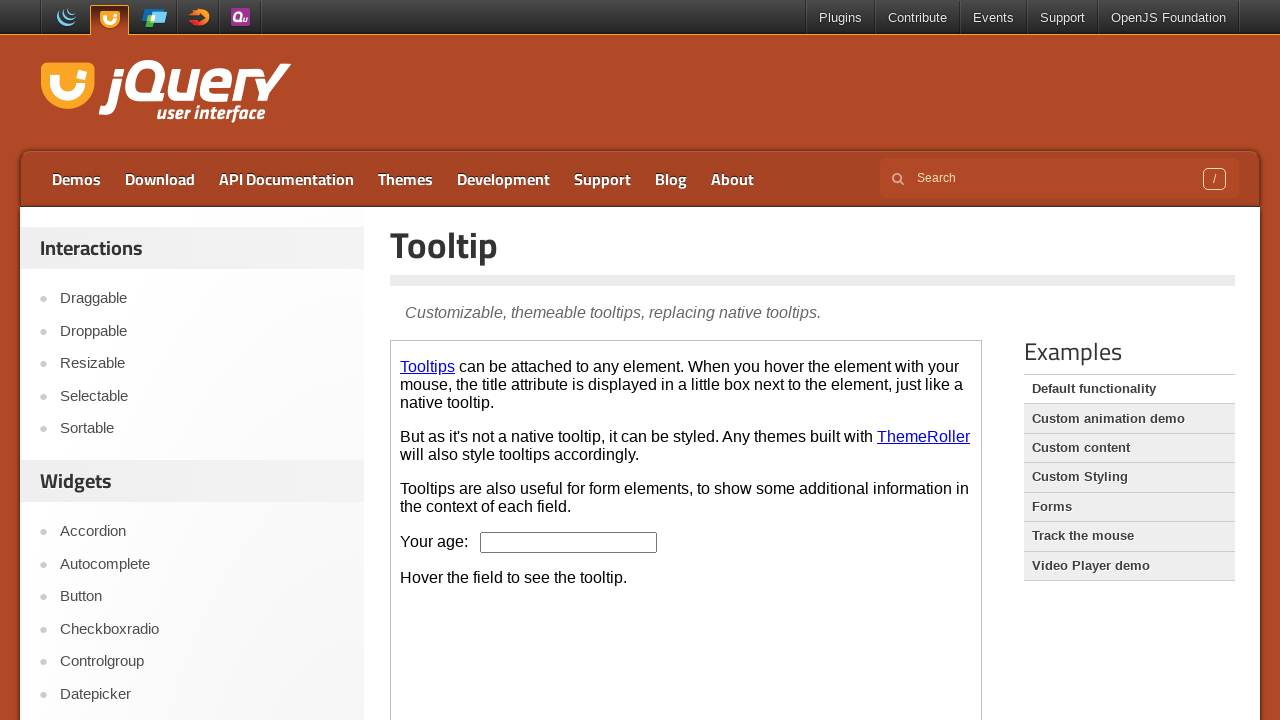

Located the demo iframe containing tooltip elements
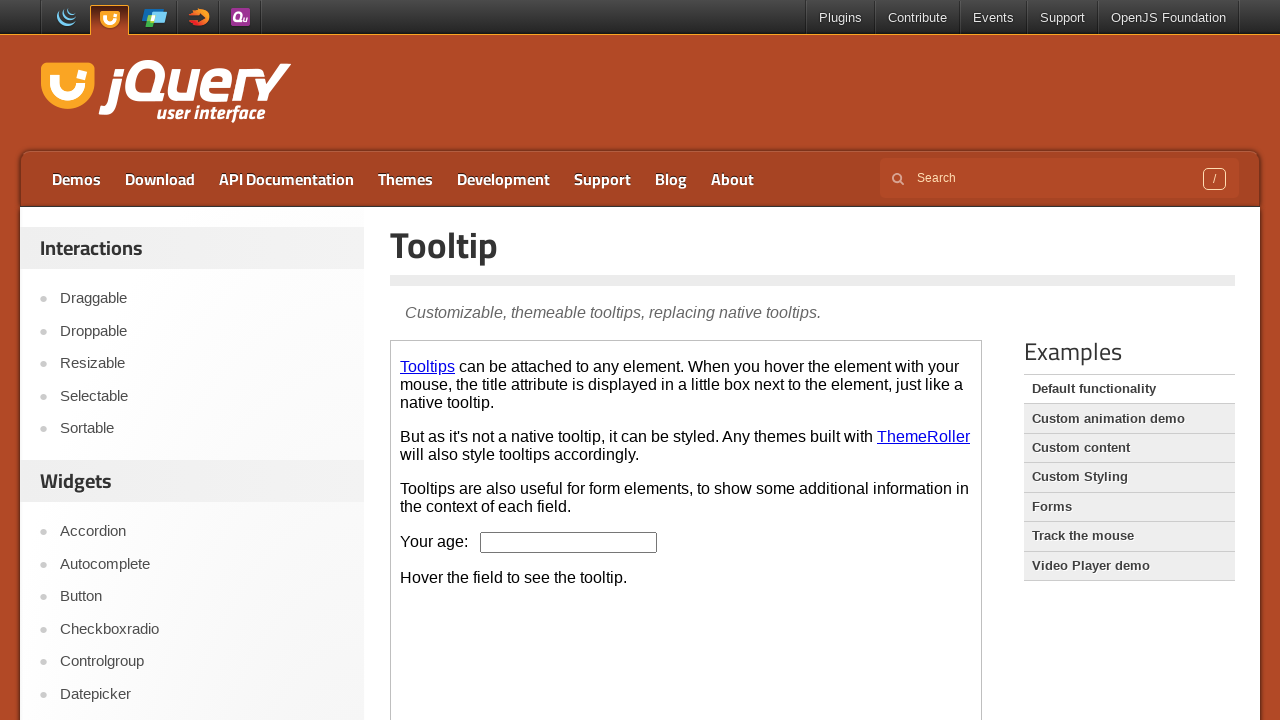

Hovered over the age input field to trigger tooltip at (569, 542) on .demo-frame >> internal:control=enter-frame >> #age
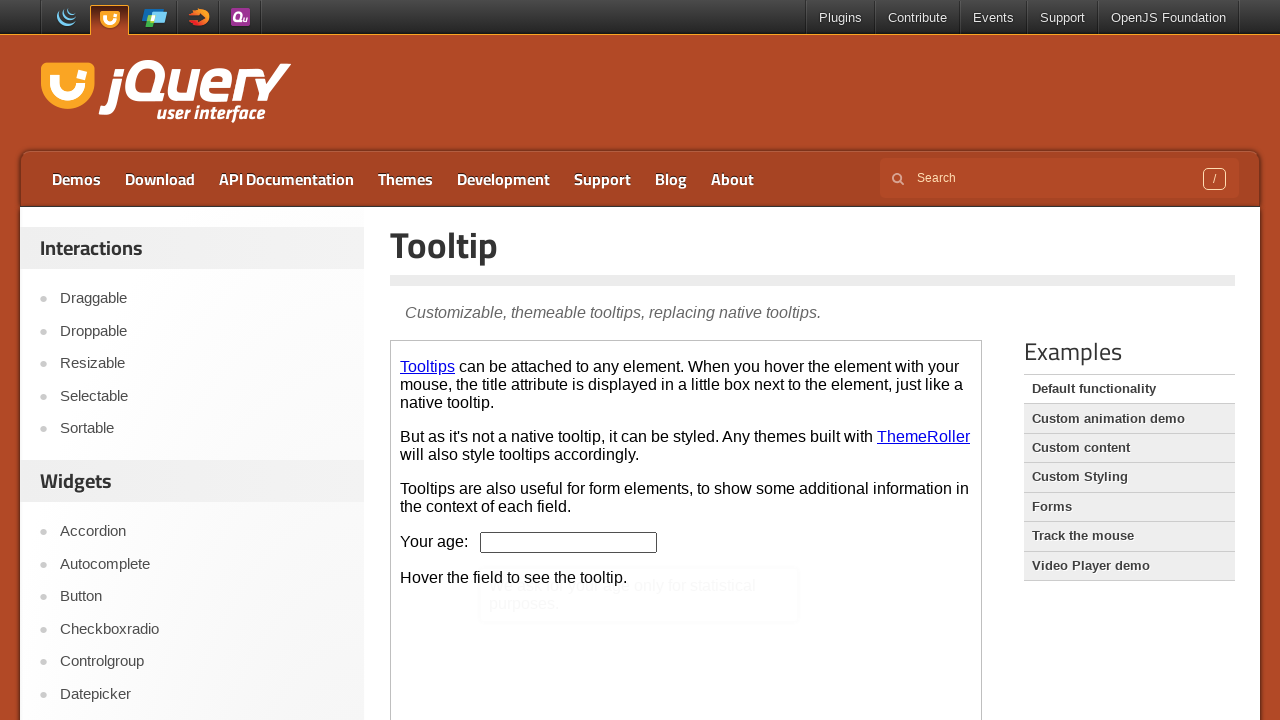

Tooltip content appeared and is visible
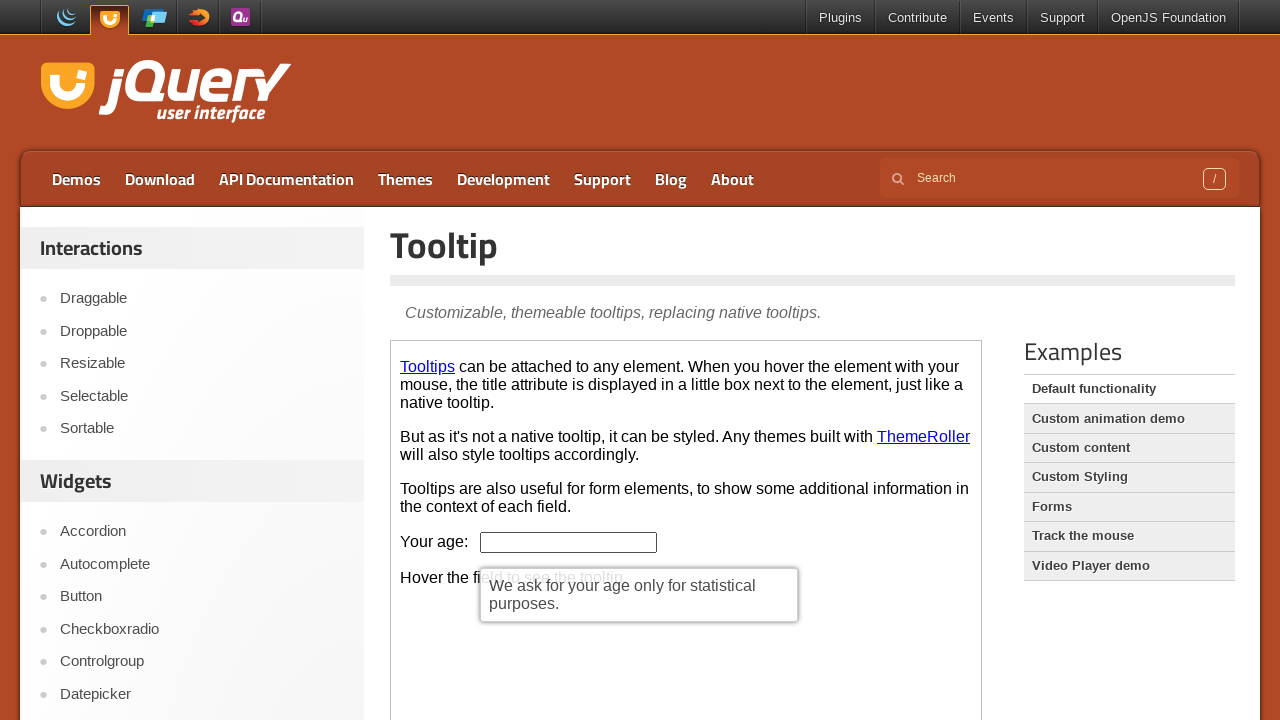

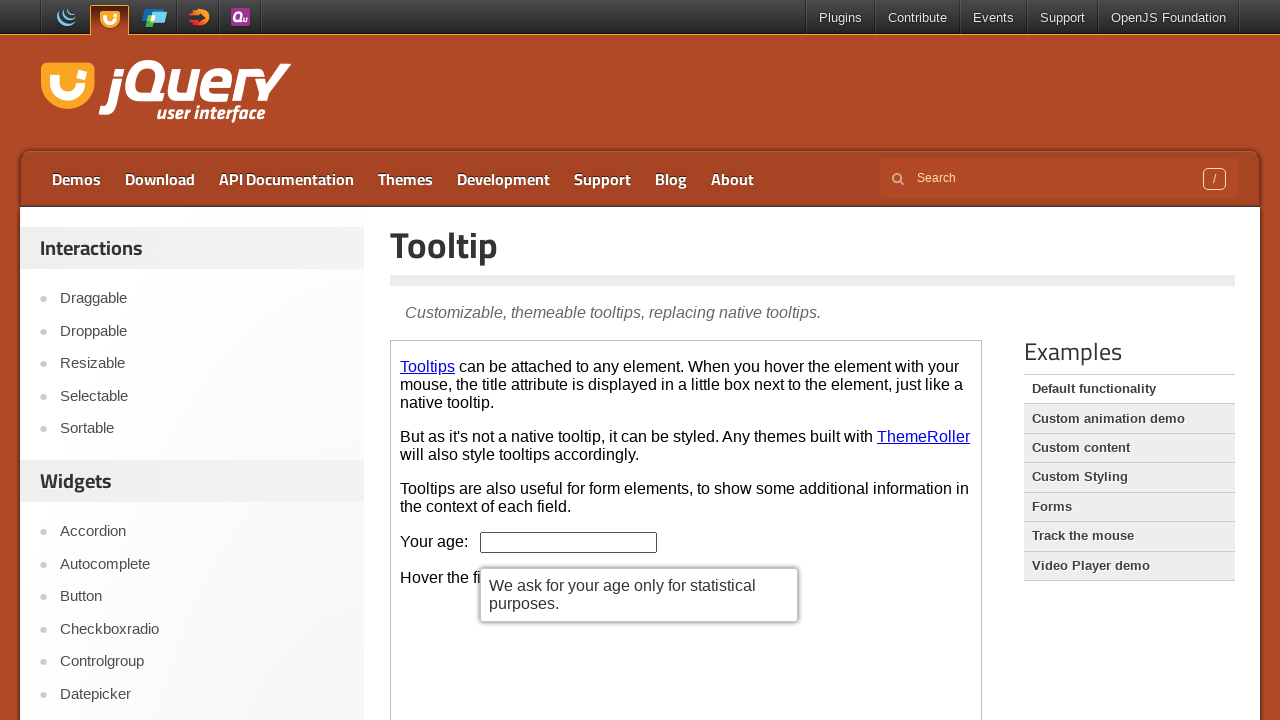